Tests form input, JavaScript execution for clicking and scrolling on an Angular practice page

Starting URL: https://rahulshettyacademy.com/angularpractice

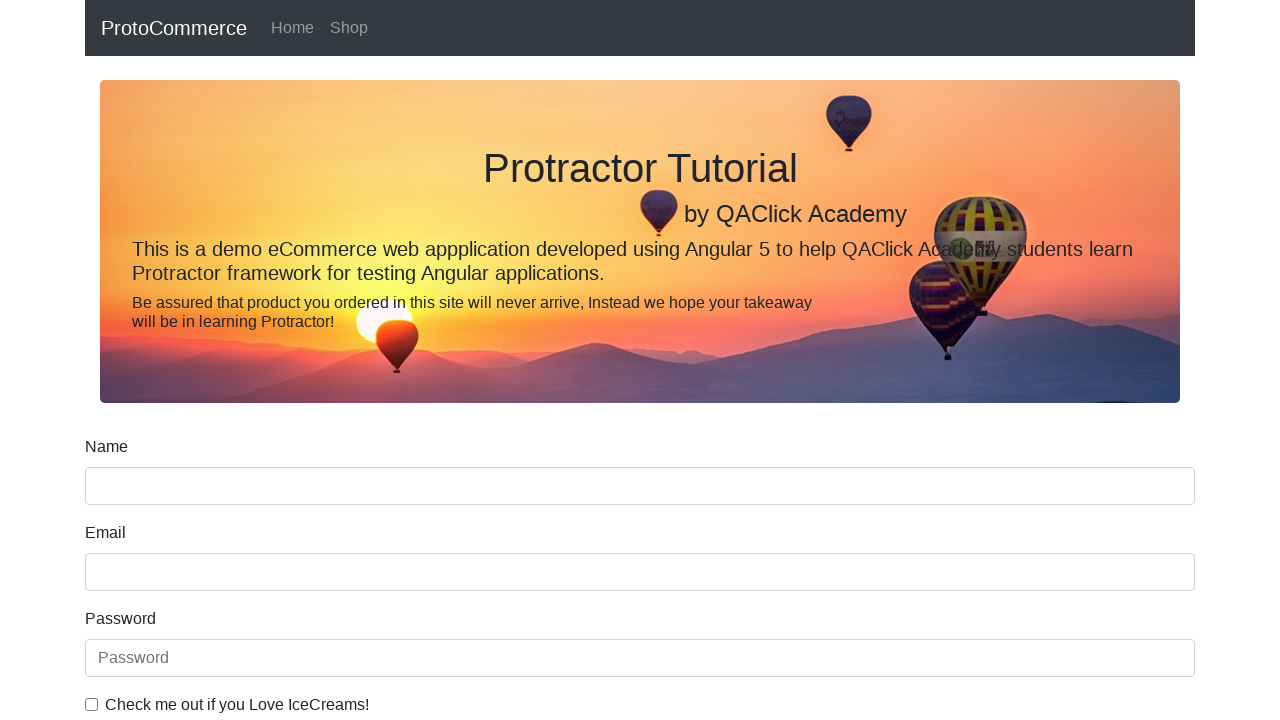

Filled name field with 'Hello' on input[name='name']
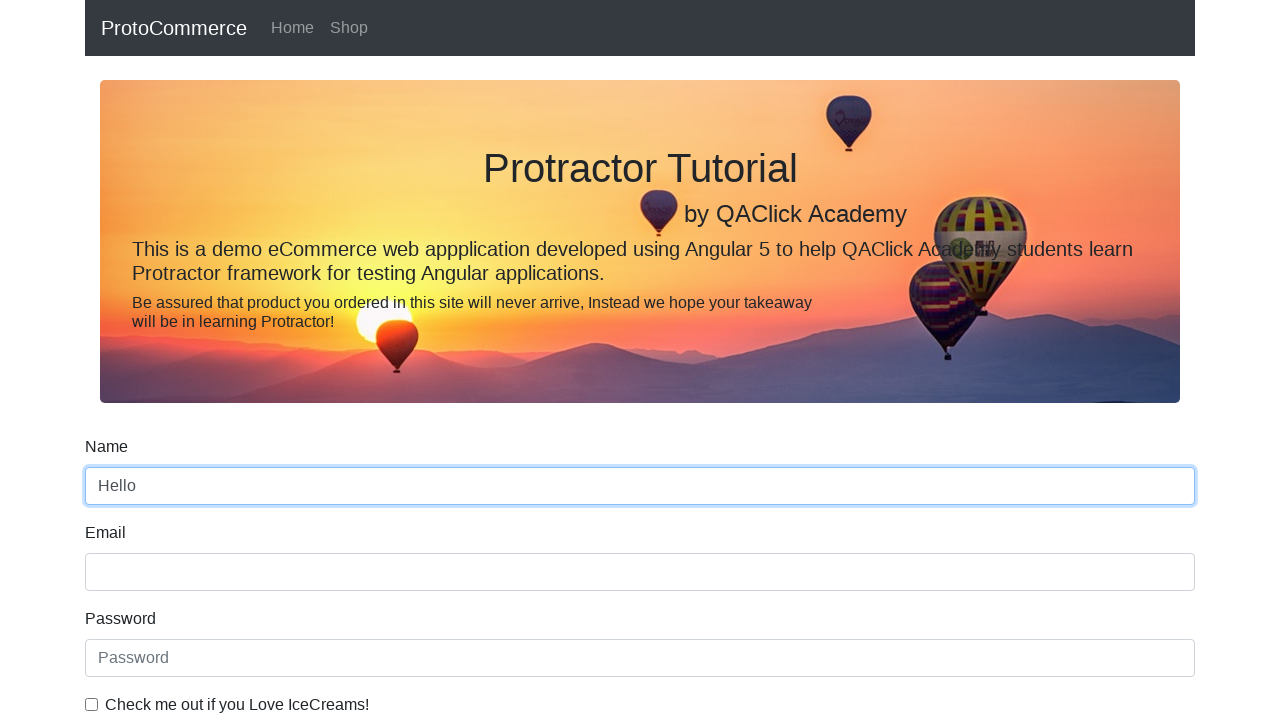

Retrieved name input value attribute: None
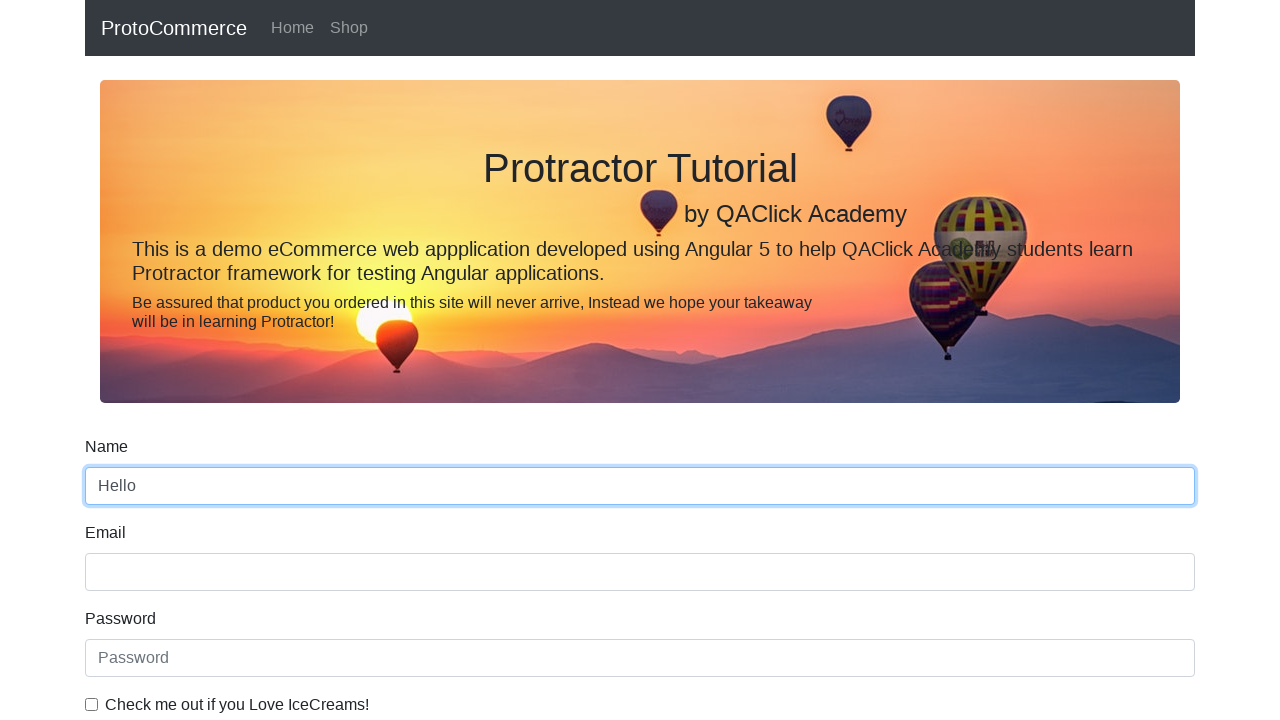

Executed JavaScript to get name input value: Hello
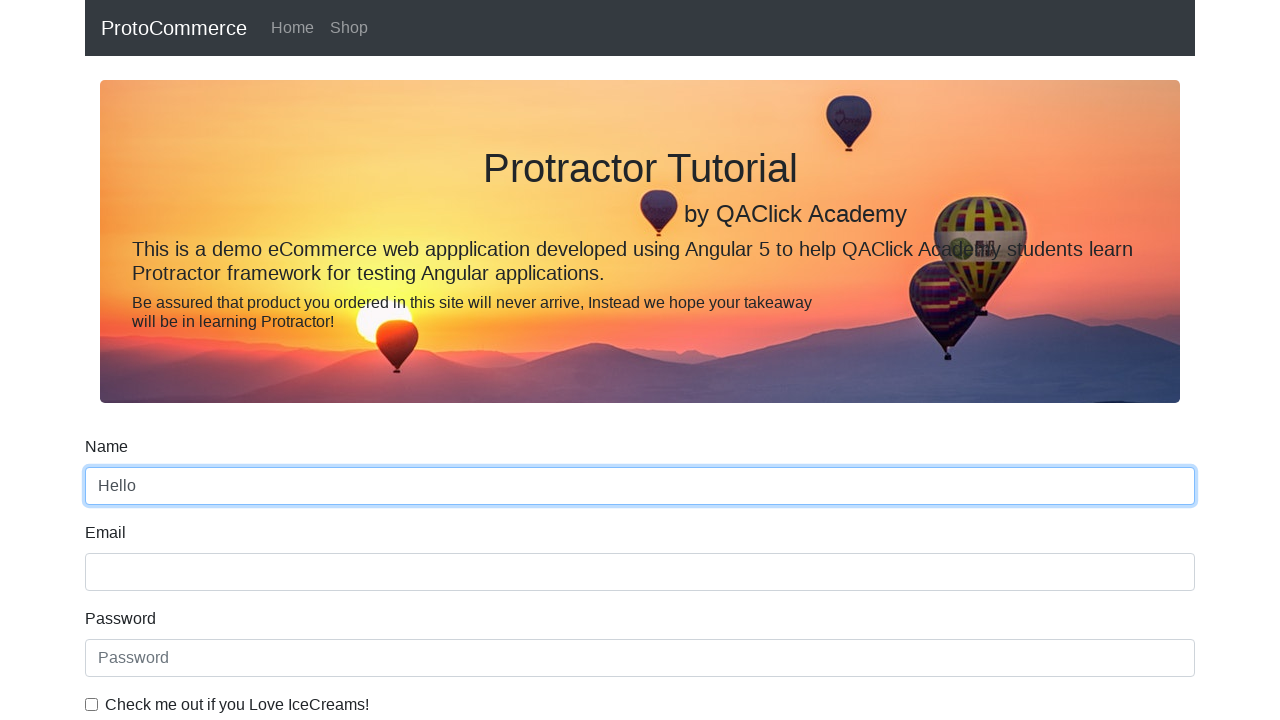

Clicked shop link using JavaScript execution
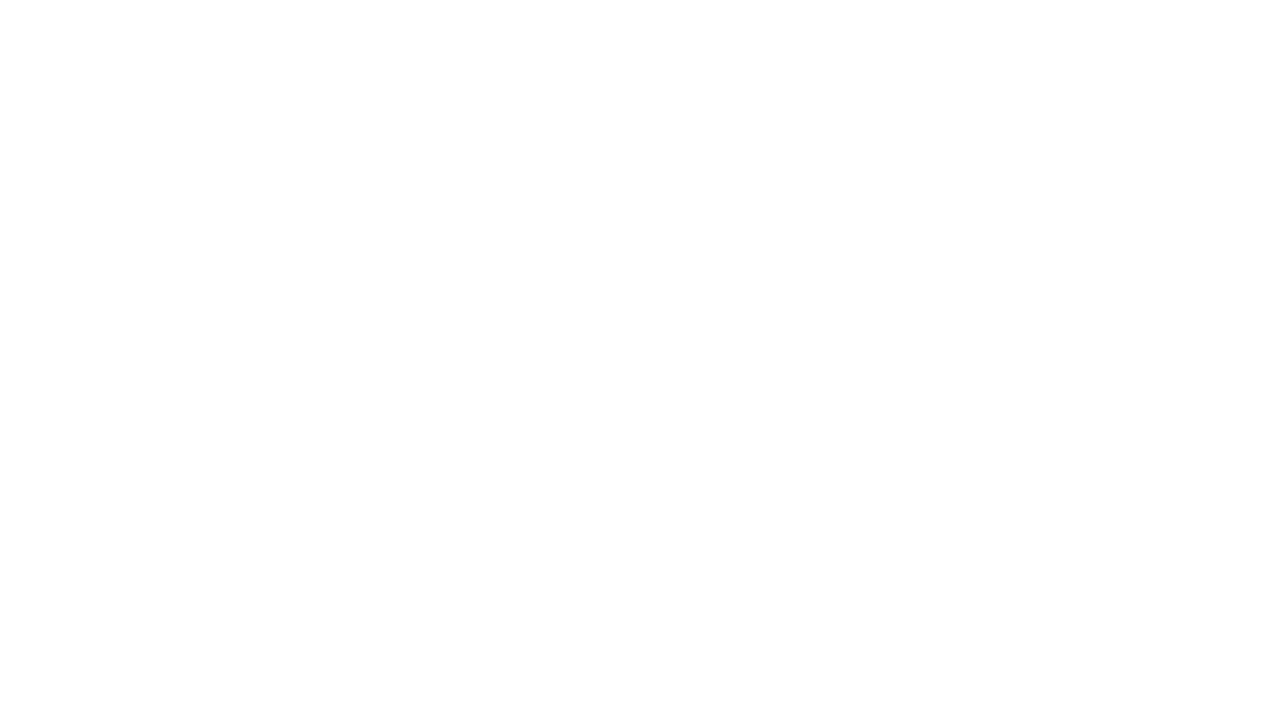

Scrolled down 500 pixels
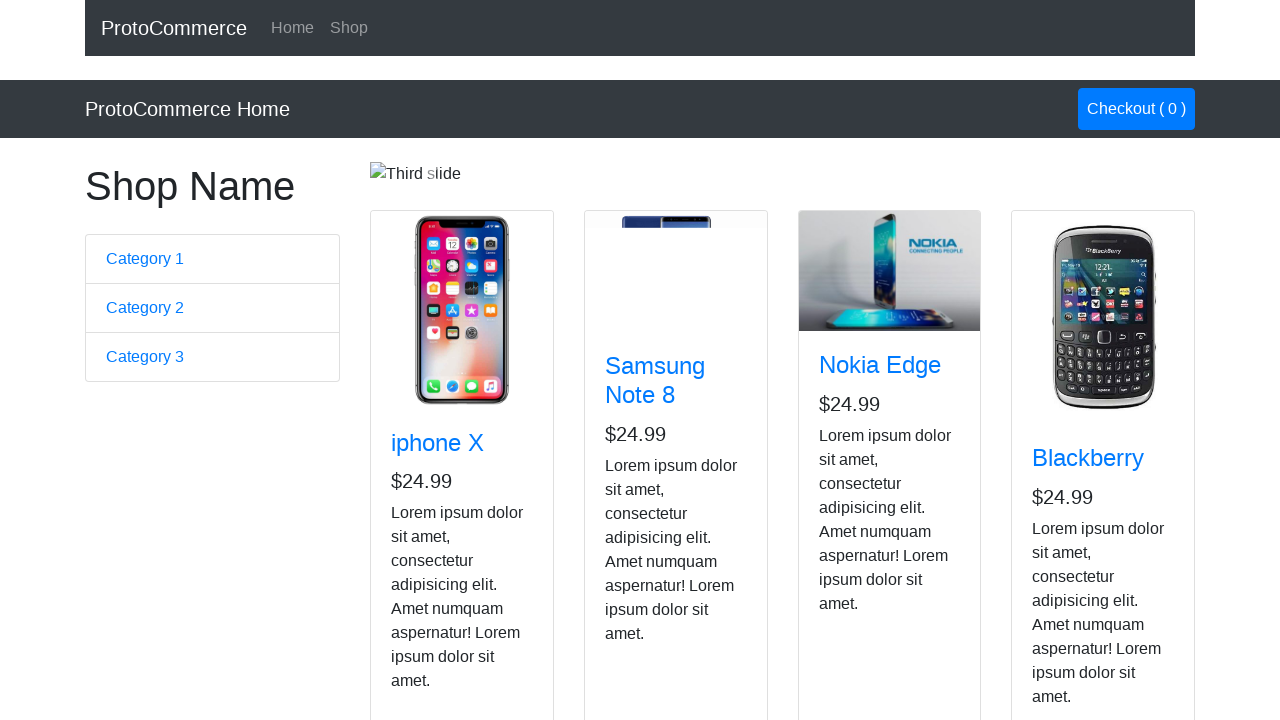

Scrolled to bottom then back to top of page
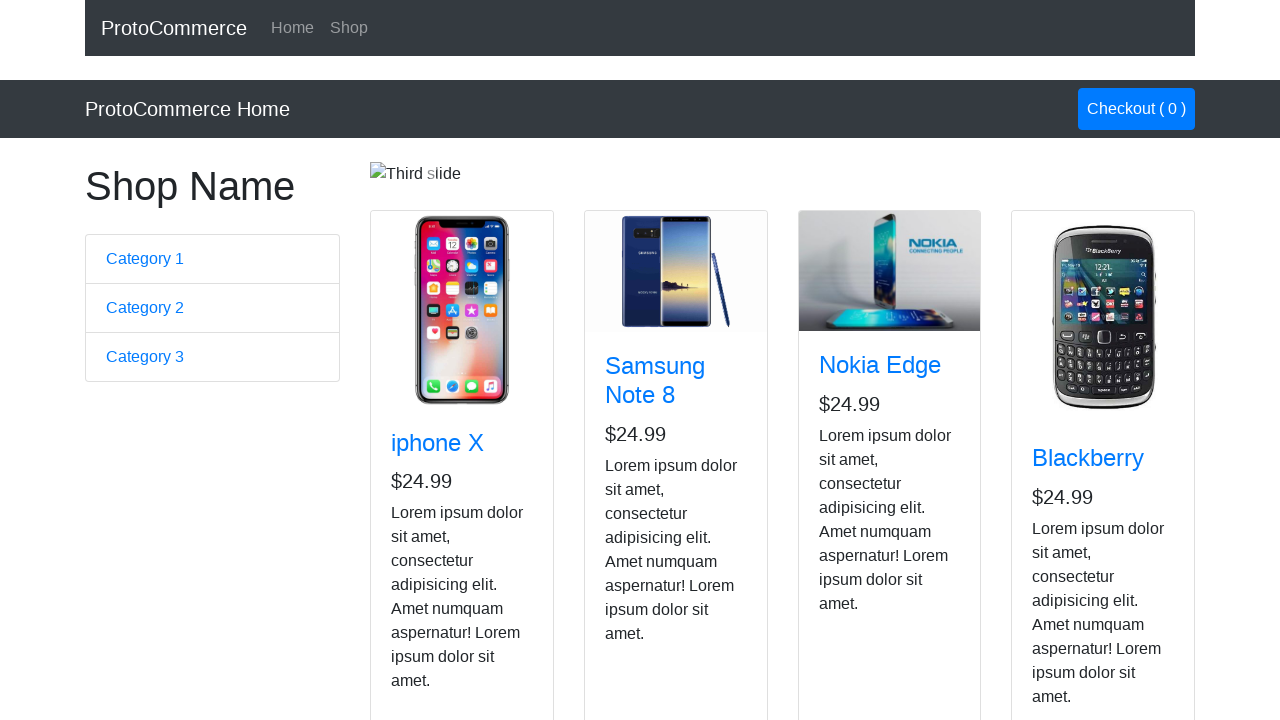

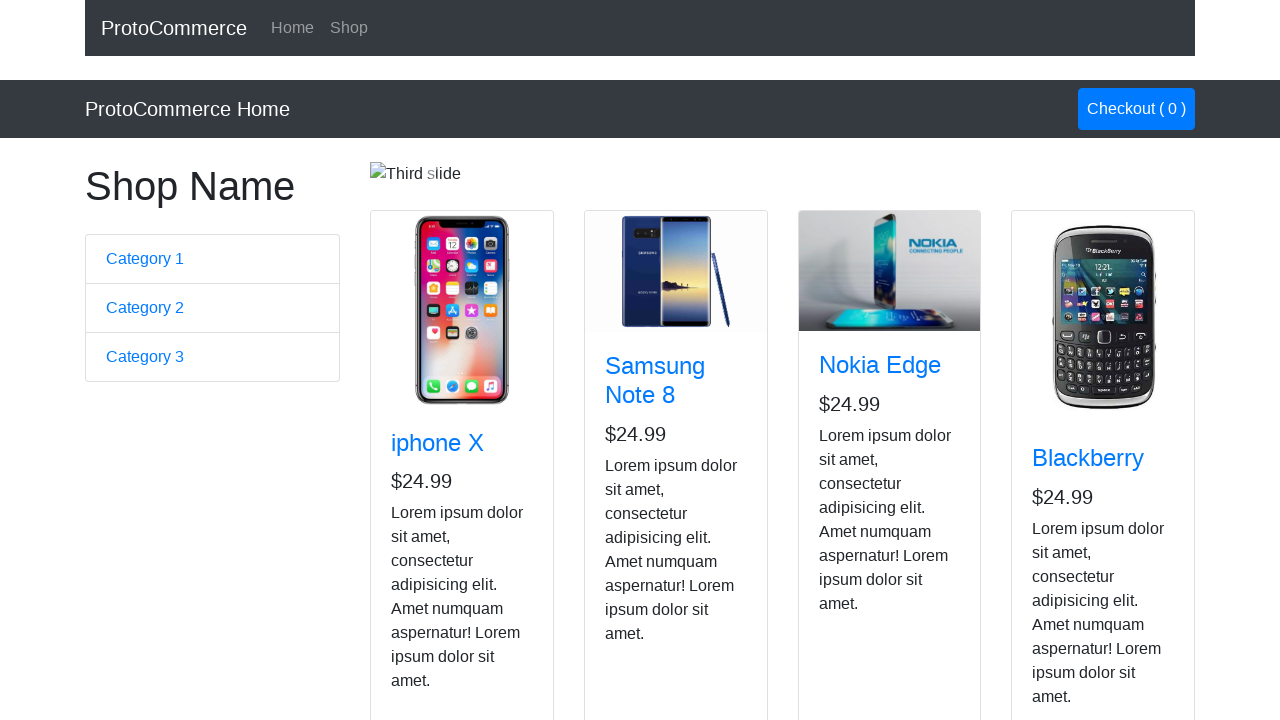